Tests registration form validation by submitting an invalid email format and verifying the email format error message.

Starting URL: https://v2fmstest.ziz.vn/login

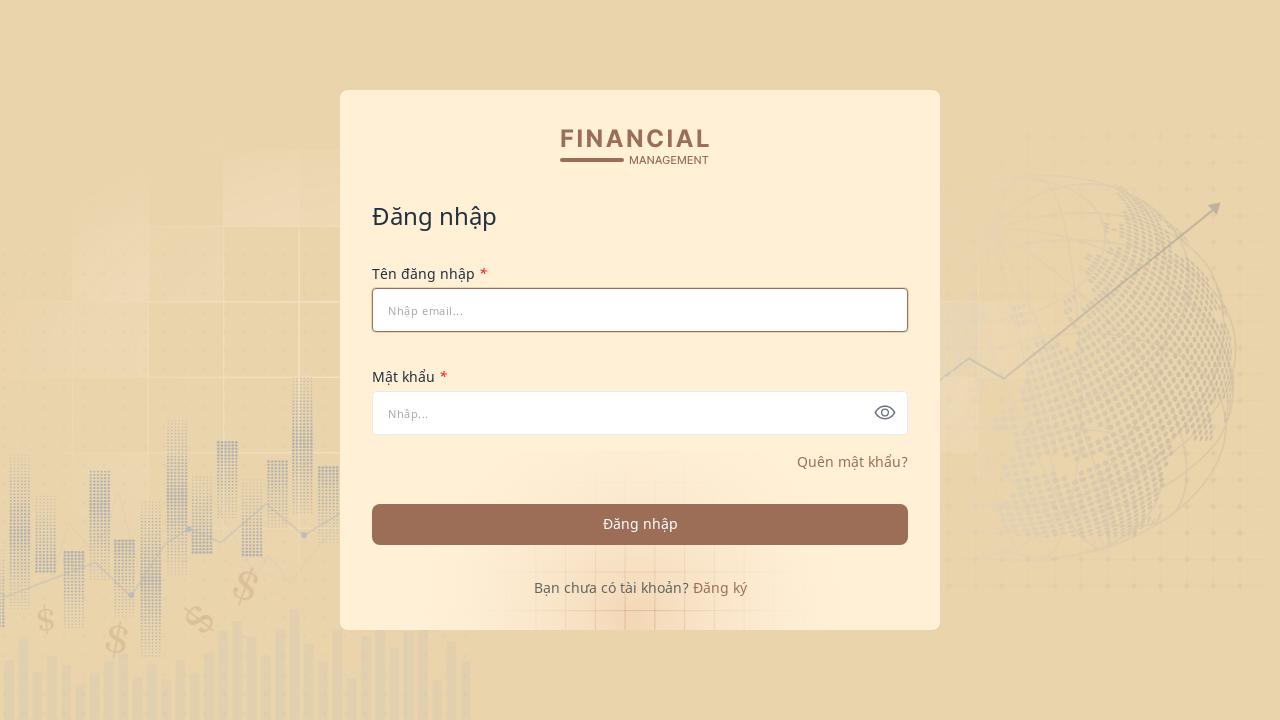

Clicked on registration link at (720, 587) on span.text-forgetpass.pointer
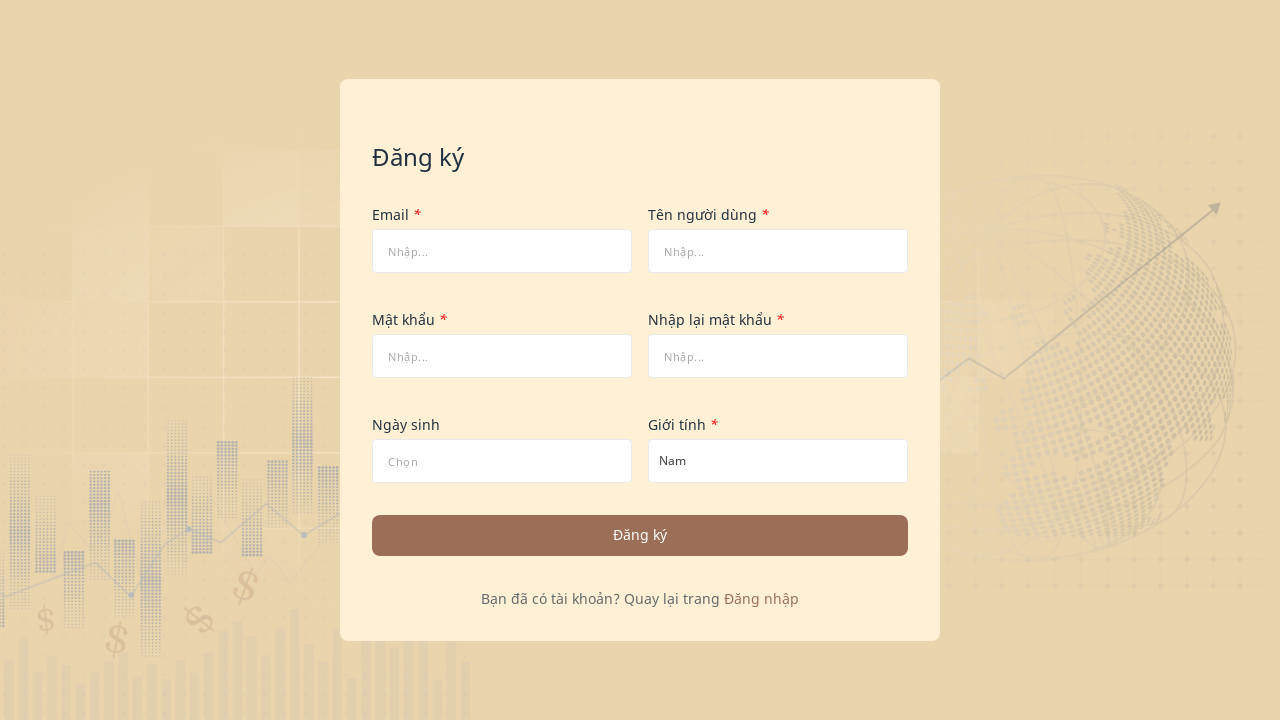

Filled username field with 'congtylantest' on #tenDangNhap
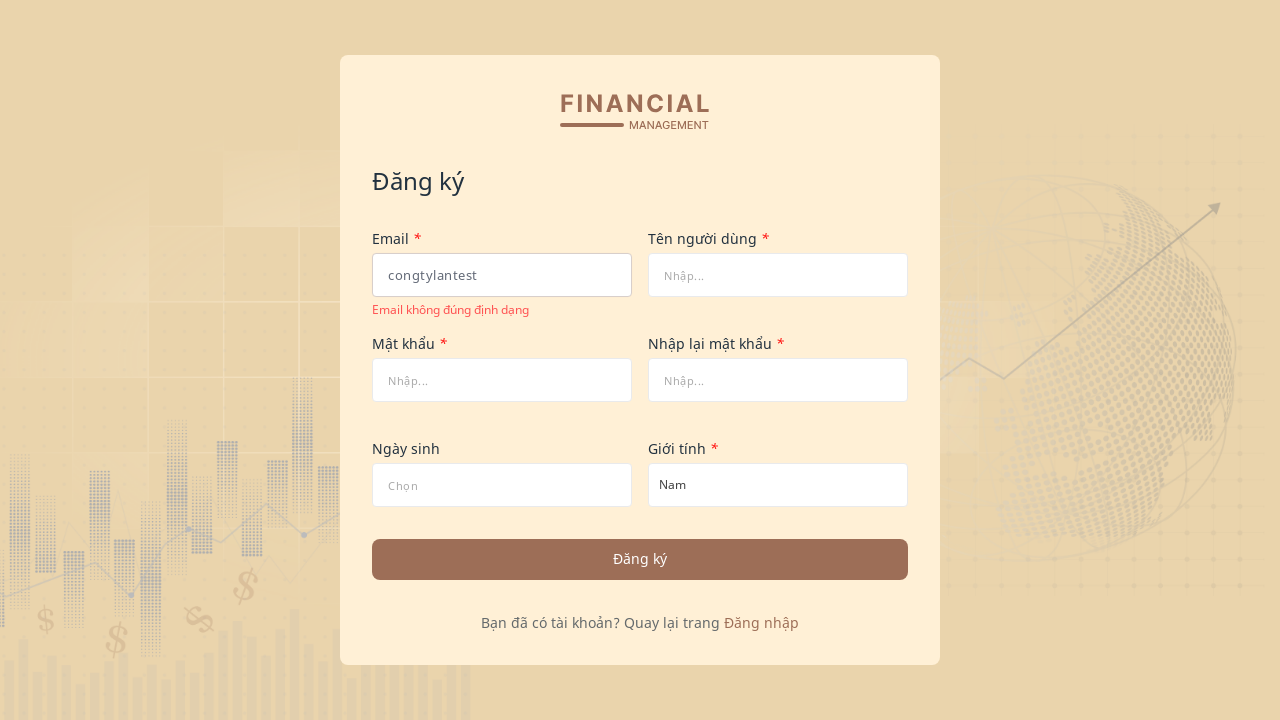

Filled full name field with 'Nhân viên' on #hoTen
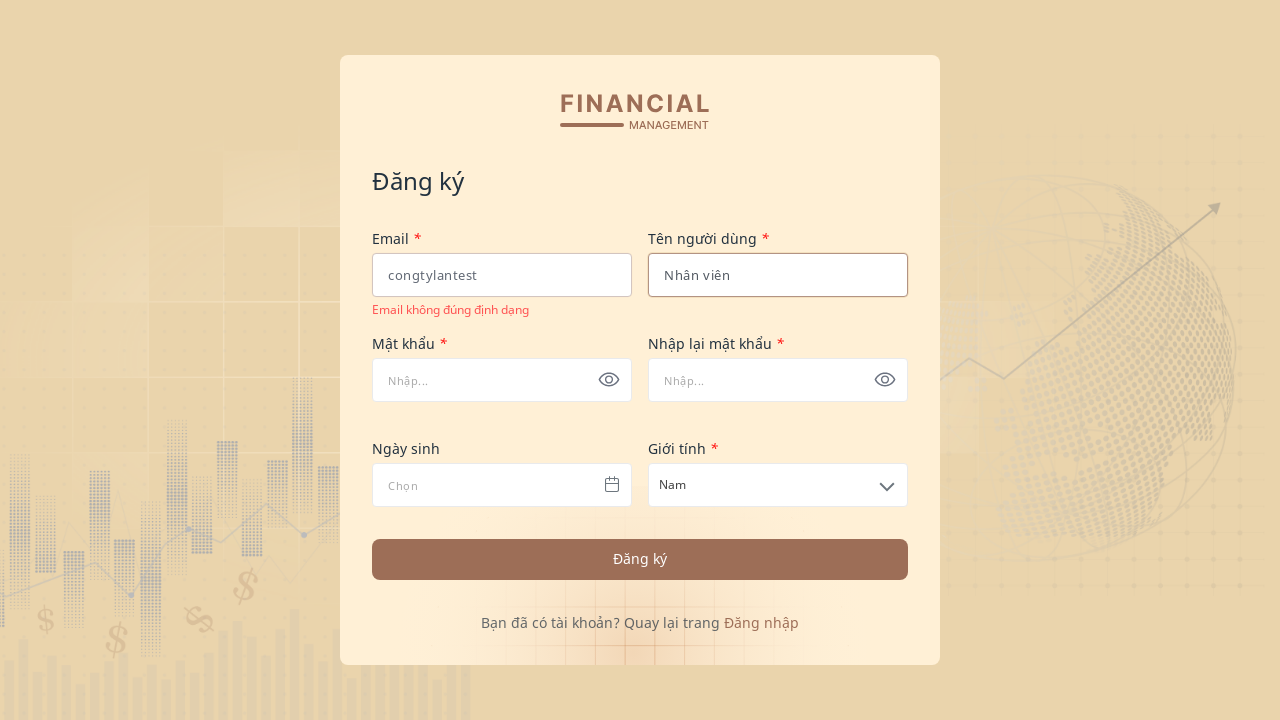

Filled password field with 'Ab@123' on #matkhau
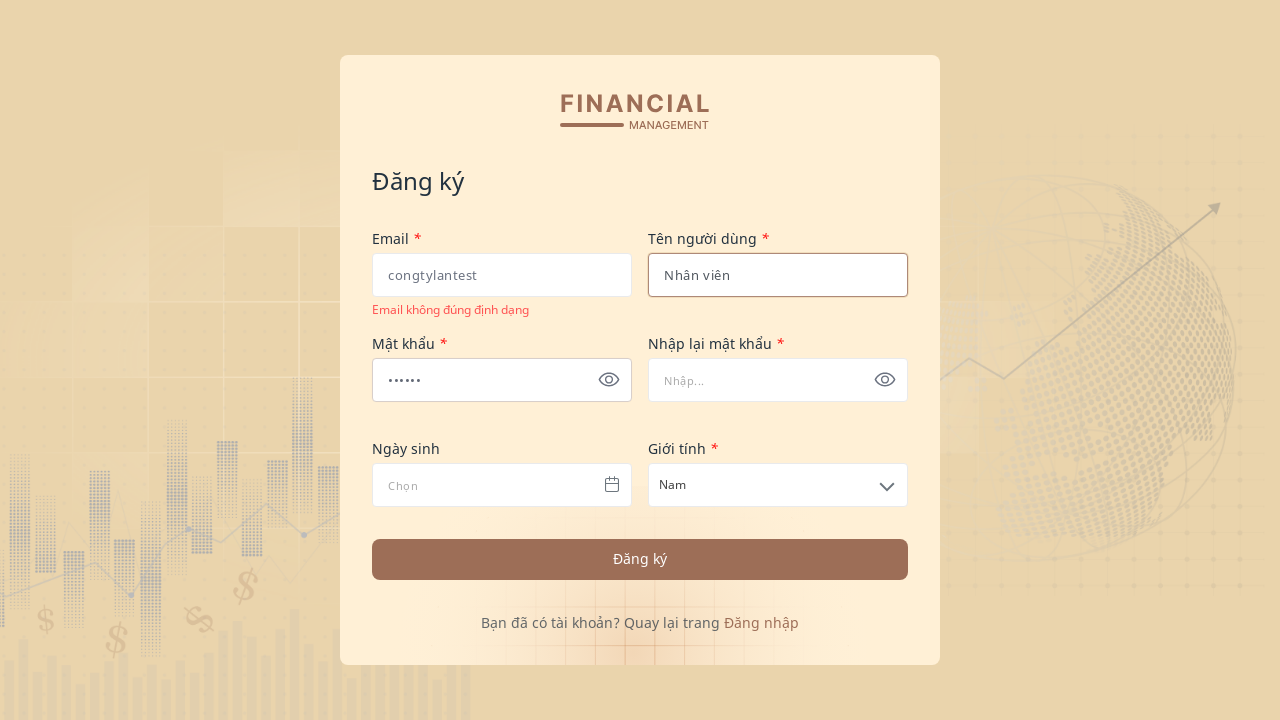

Filled password confirmation field with 'Ab@123' on #xacnhanmatkhau
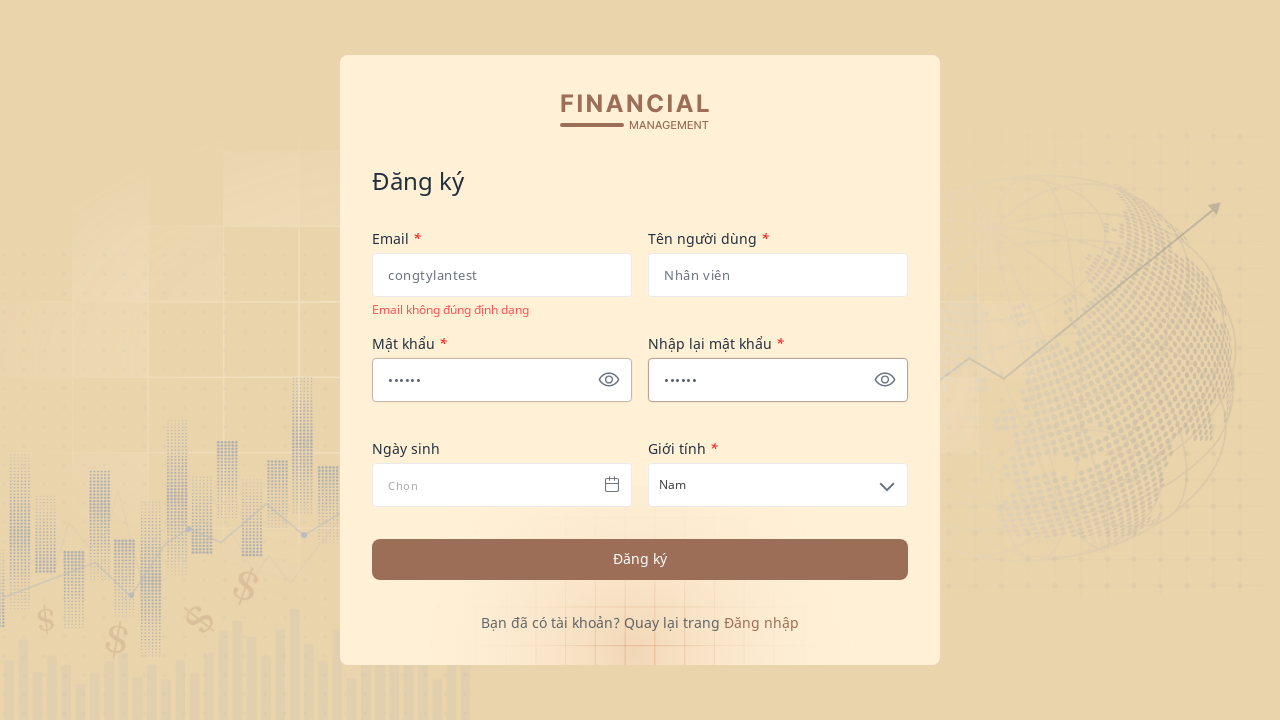

Clicked submit button to register with invalid email format at (640, 559) on button.login100-form-btn
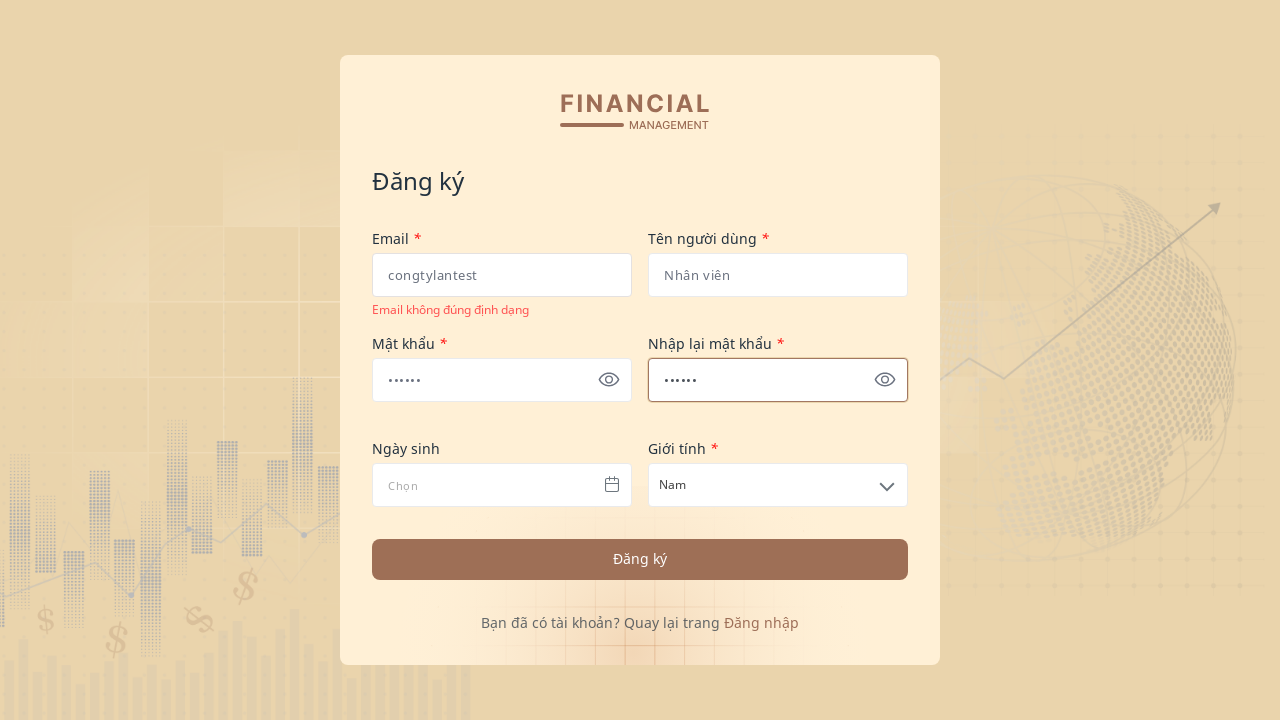

Email format validation error message appeared
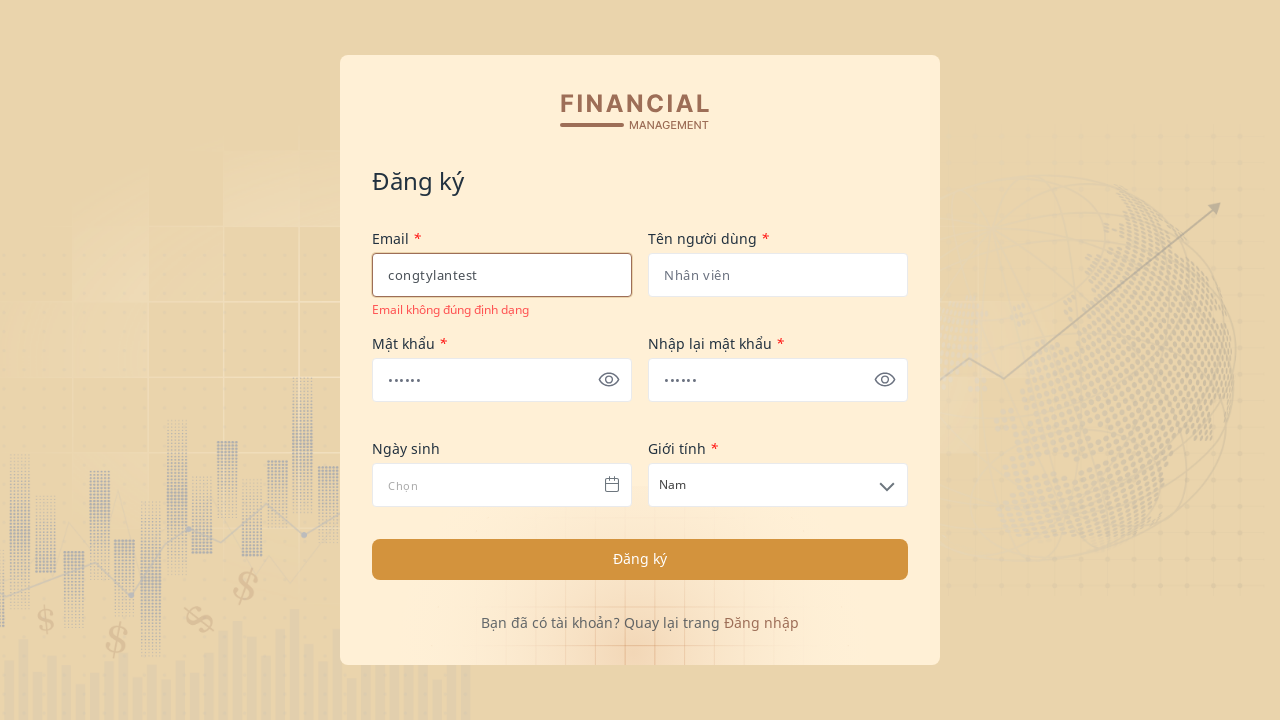

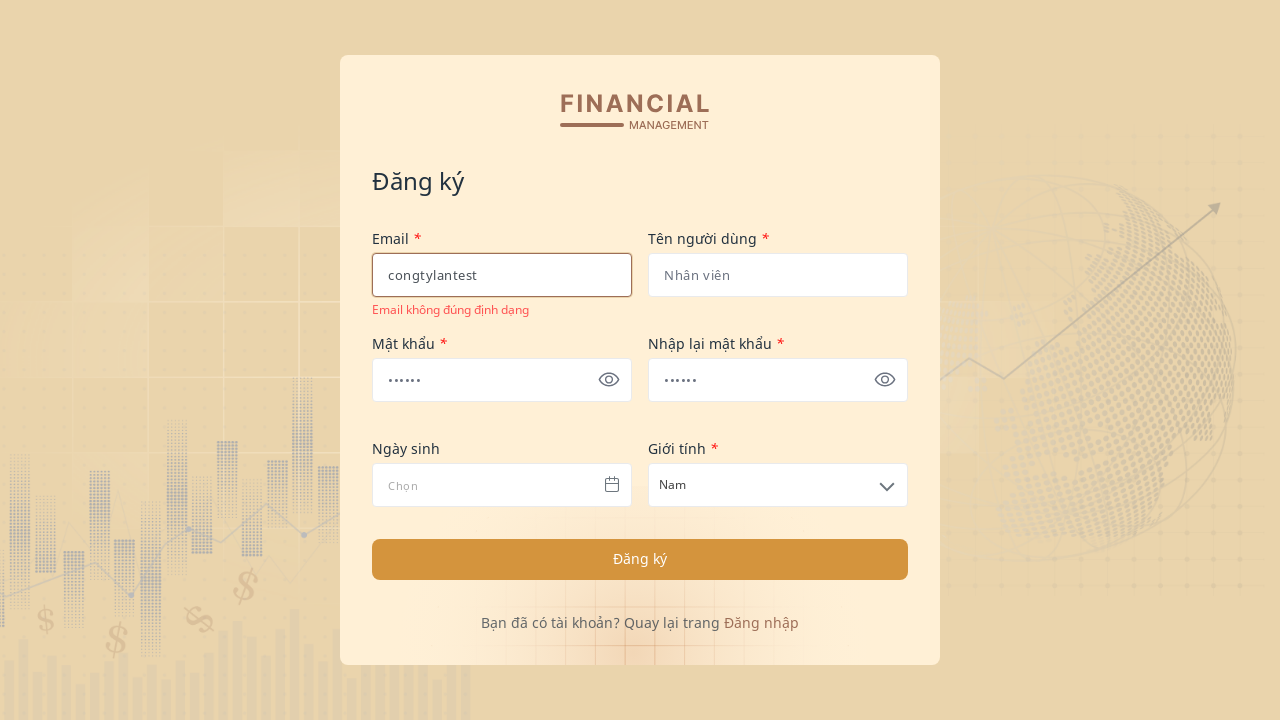